Tests window handling by clicking a link that opens a new window, switching to the child window to interact with an element, closing it, then returning to the main window to perform another action.

Starting URL: https://academy.naveenautomationlabs.com/

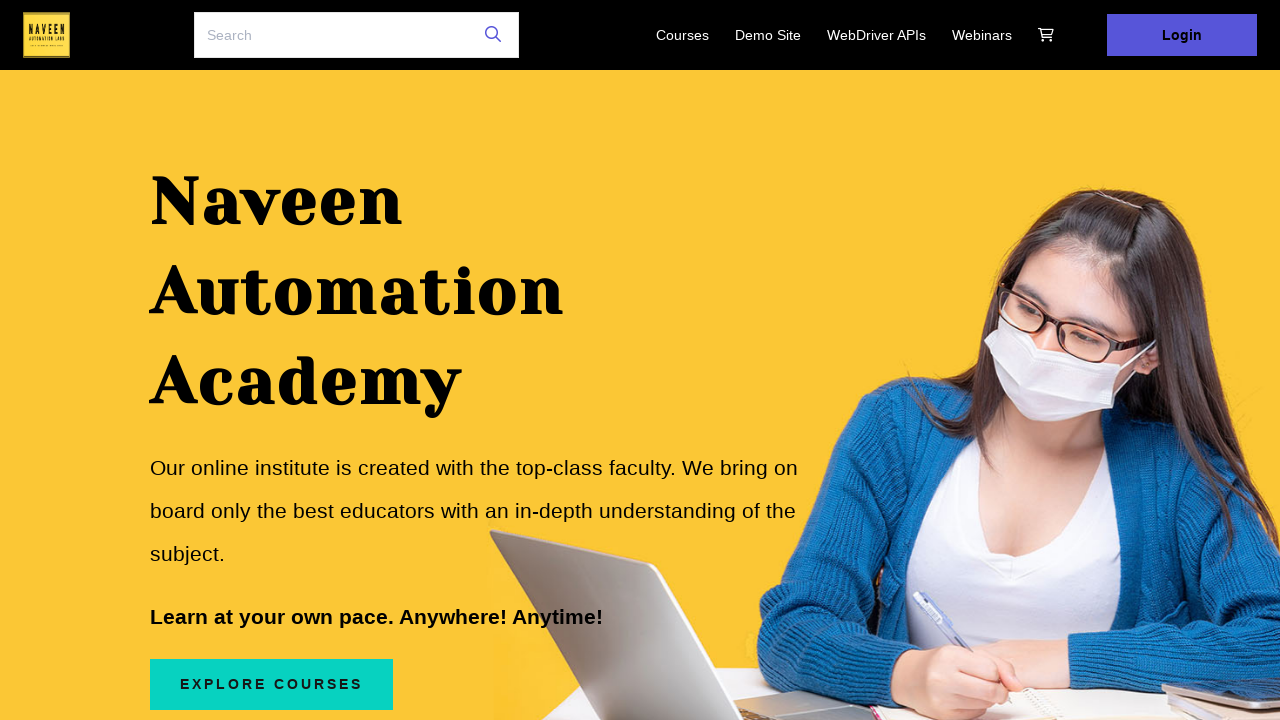

Clicked 'Demo Site' link to open new window at (768, 35) on xpath=//a[normalize-space()='Demo Site']
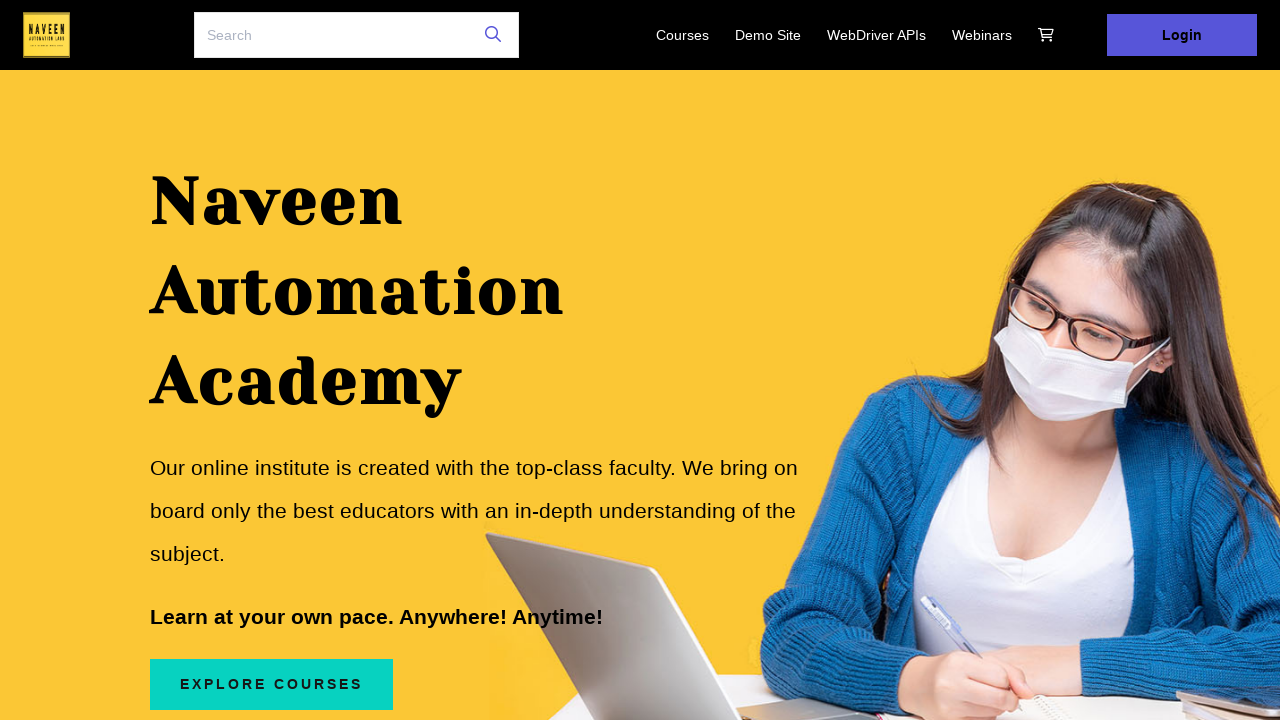

Obtained reference to child window
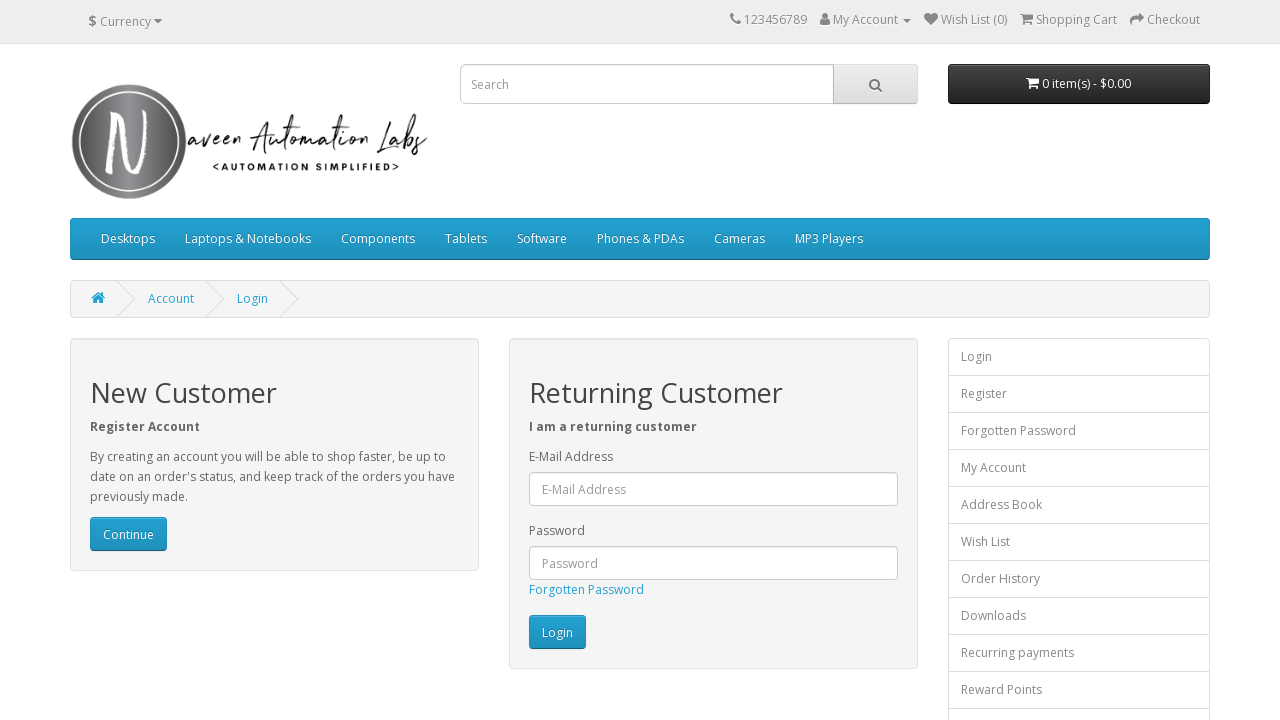

Child window finished loading
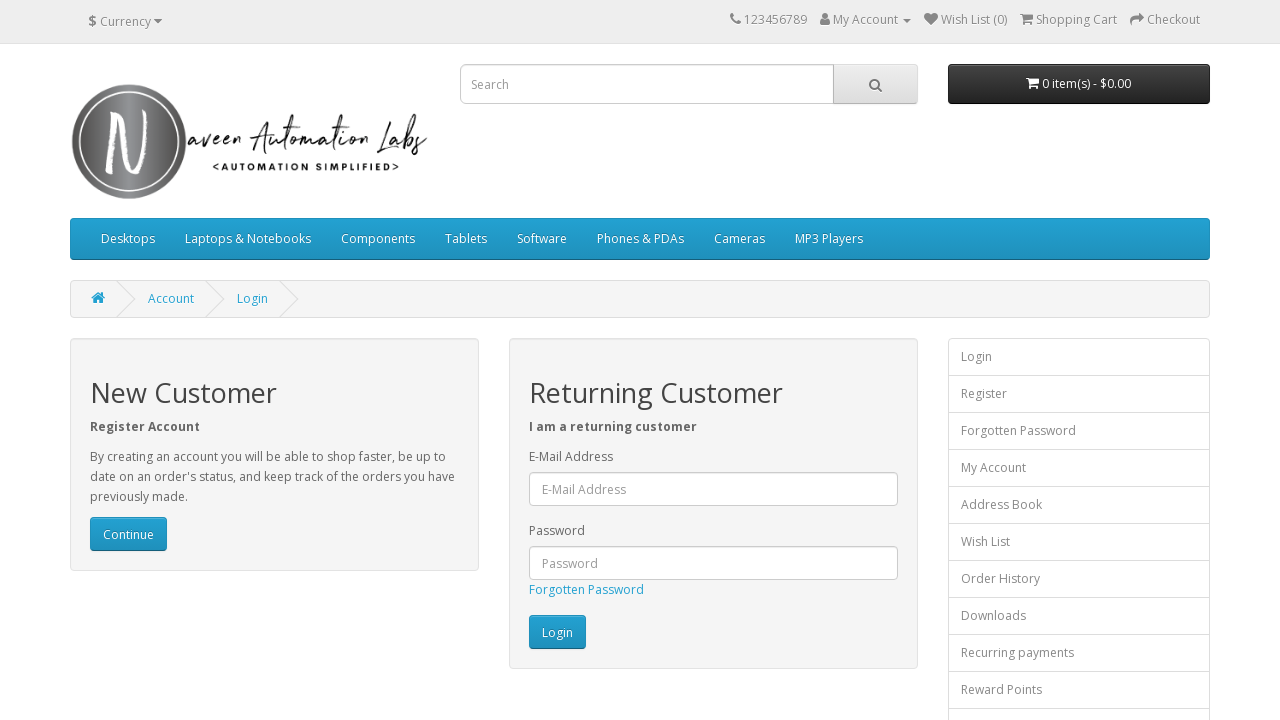

Clicked cart total element in child window at (1087, 84) on xpath=//span[@id='cart-total']
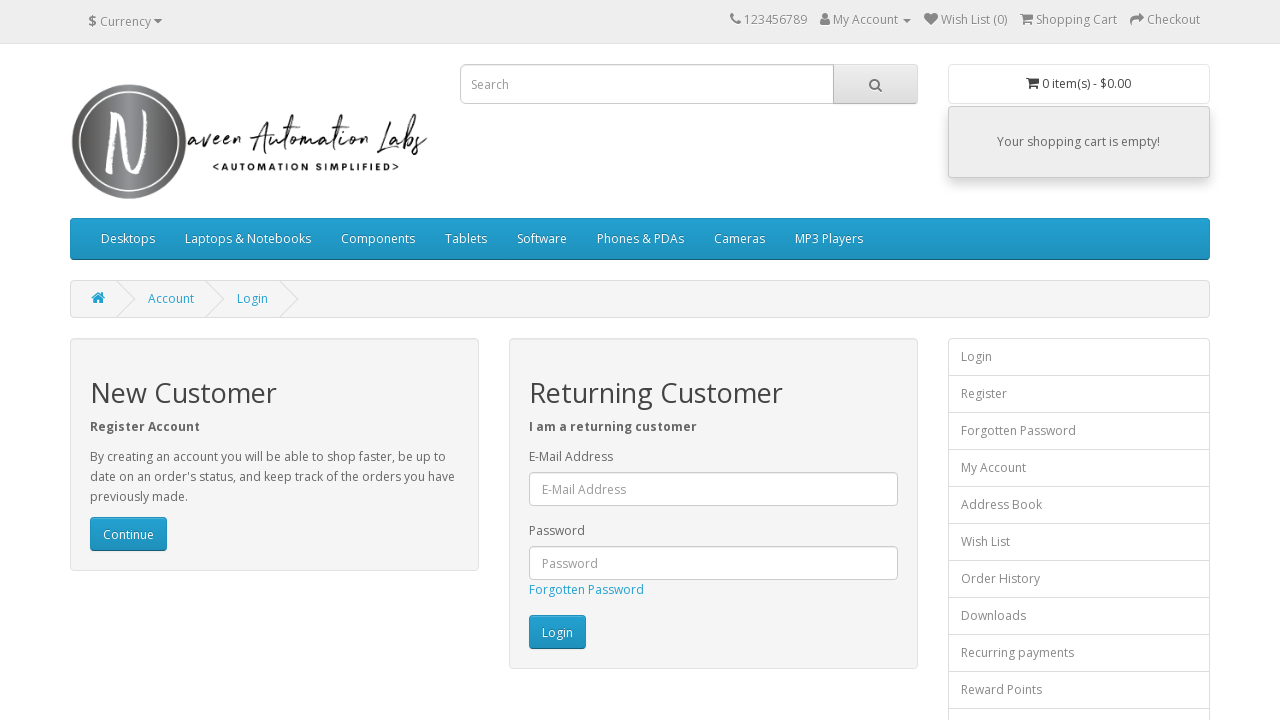

Closed child window
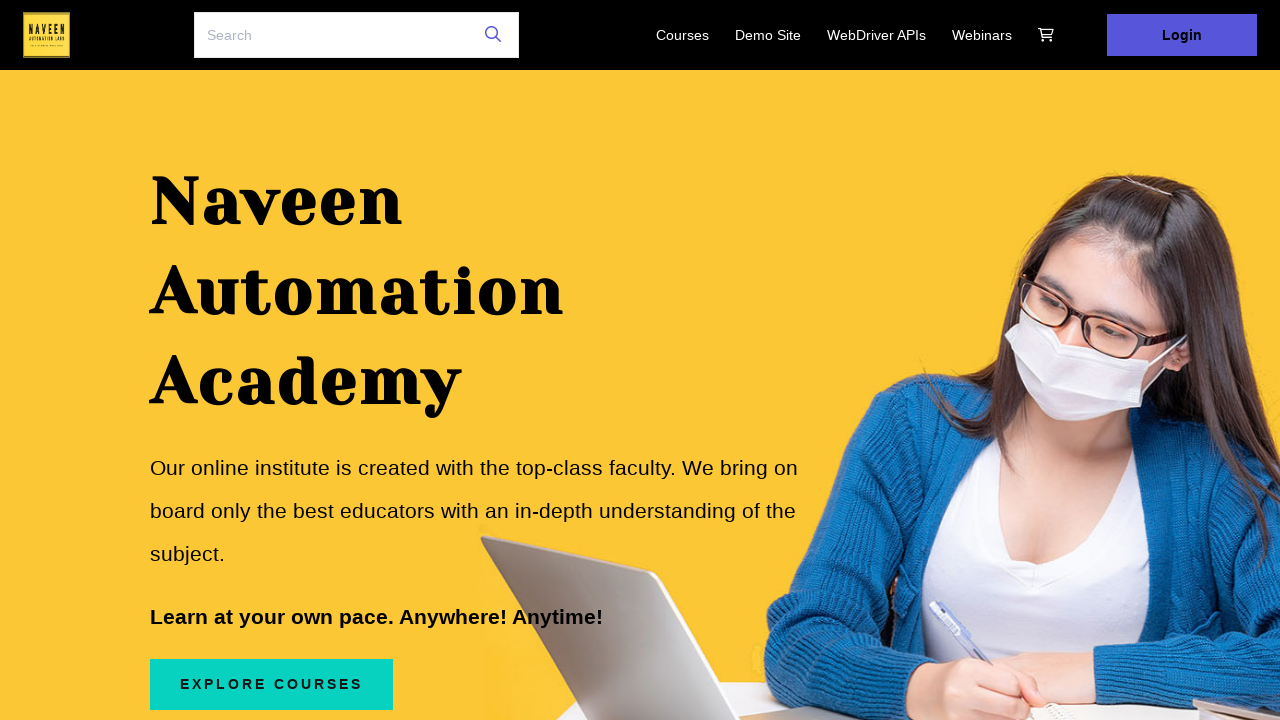

Clicked edit link in main window at (272, 684) on xpath=//a[@class='edit']
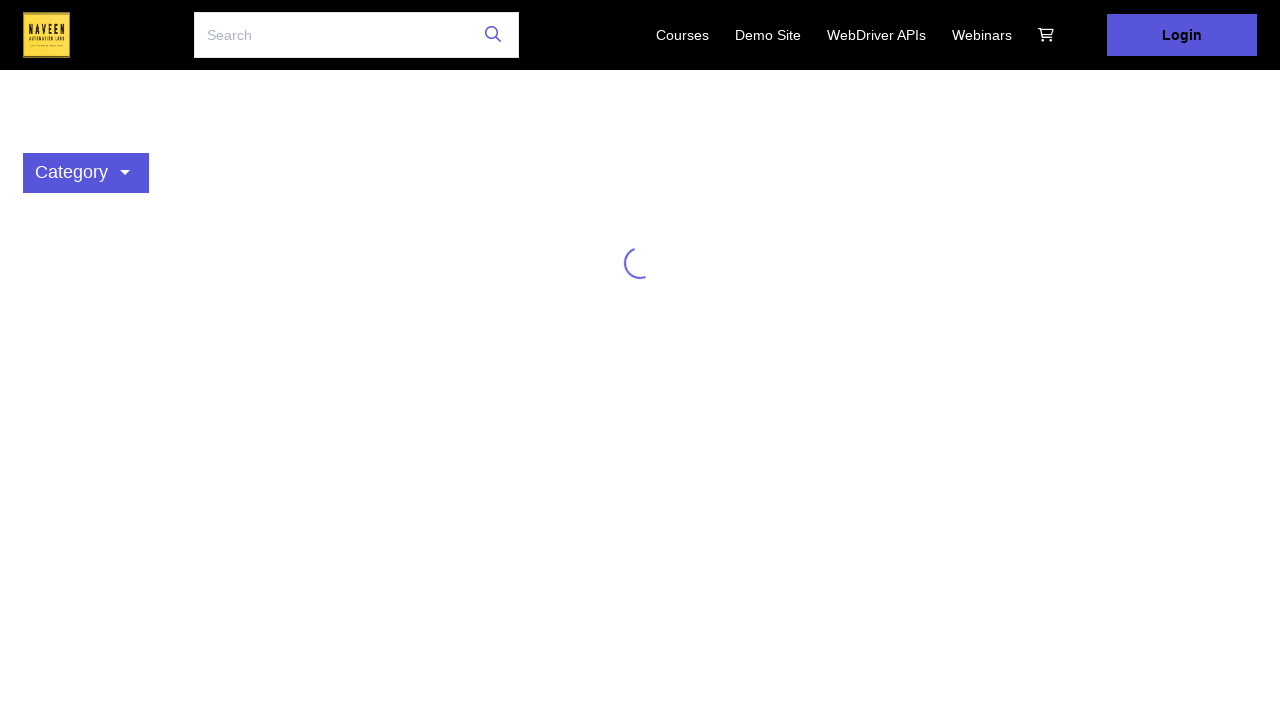

Main window finished loading after edit action
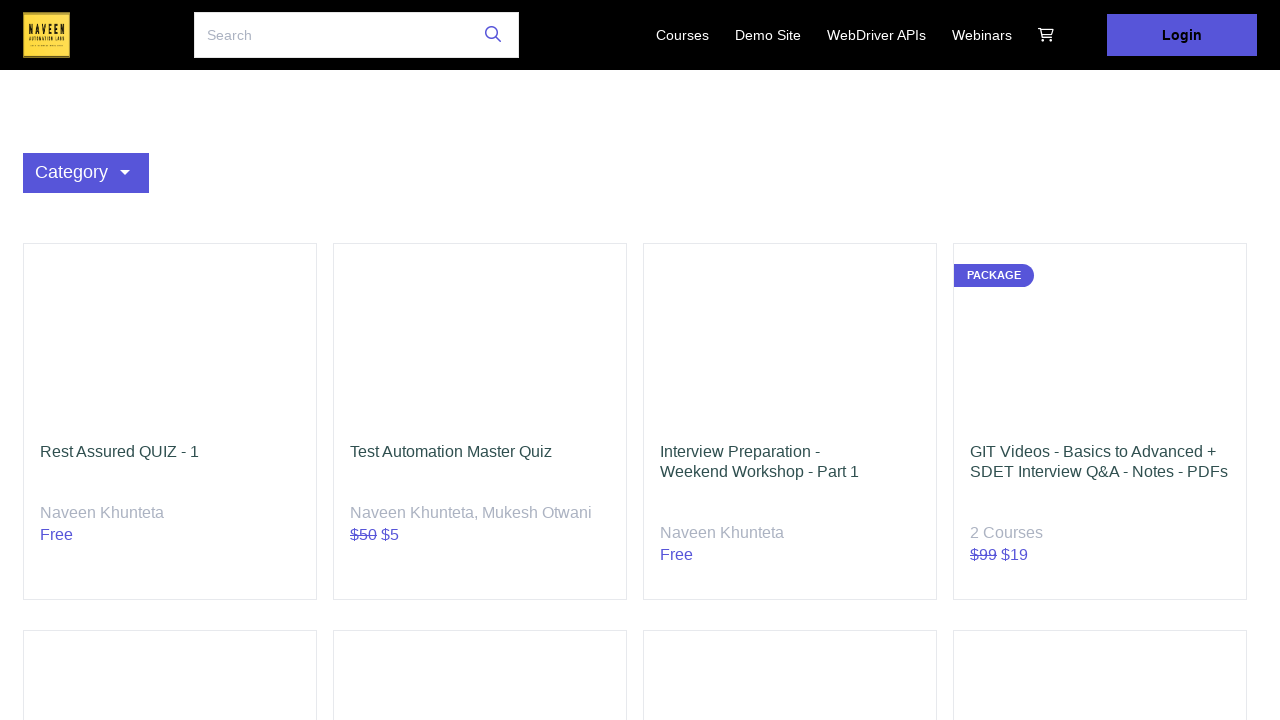

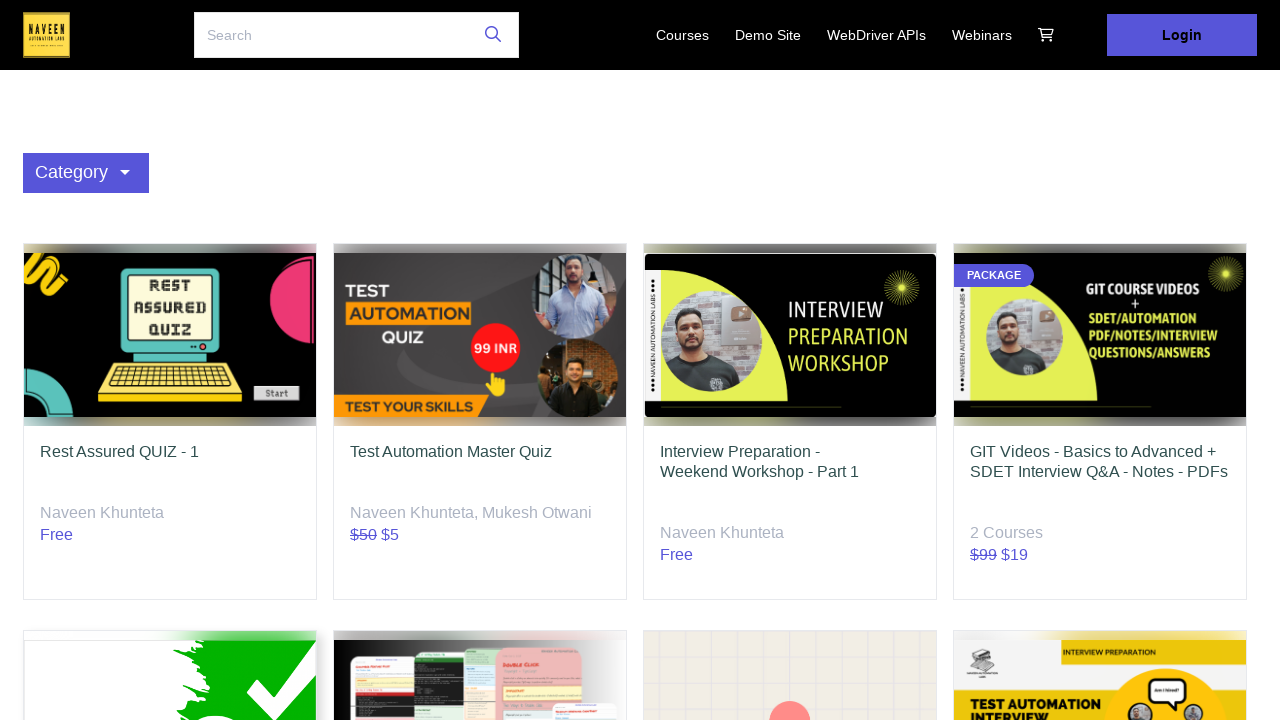